Tests the passenger selector dropdown by clicking to open it, then incrementing the adult passenger count 3 times using the increment button.

Starting URL: https://rahulshettyacademy.com/dropdownsPractise/#search.aspx?mode=search

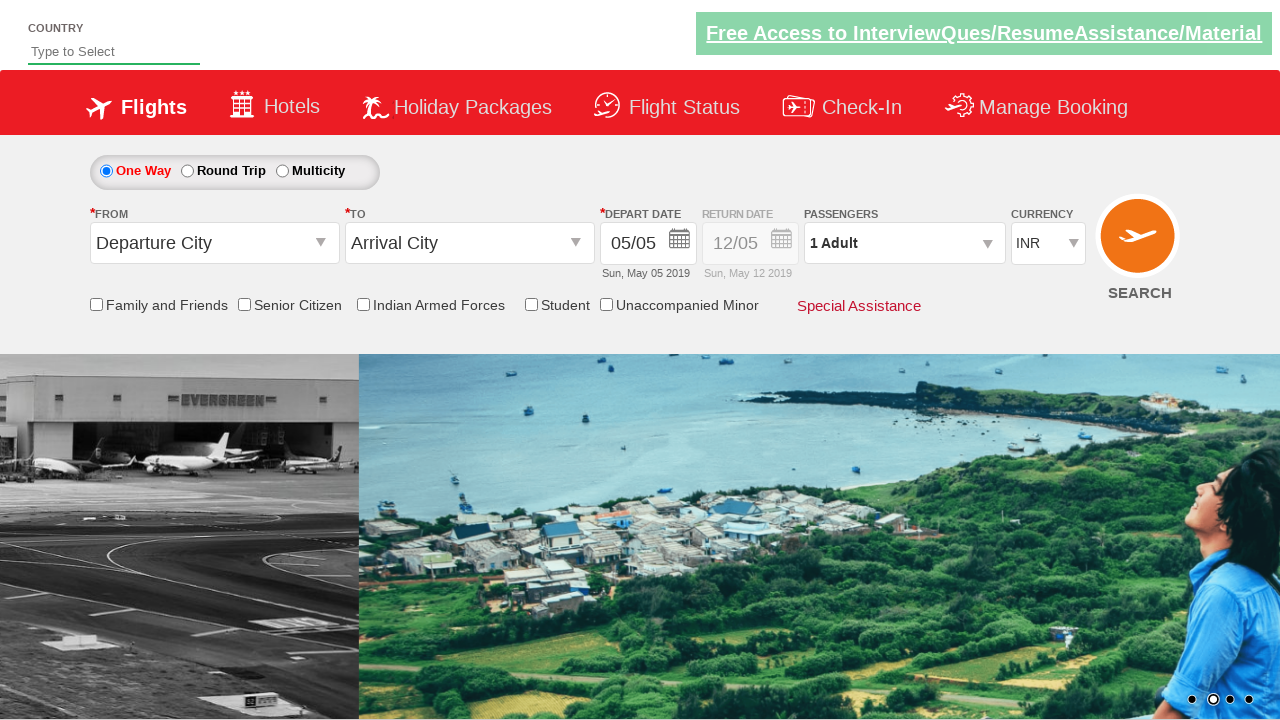

Clicked passenger selector dropdown to open it at (904, 243) on #divpaxinfo
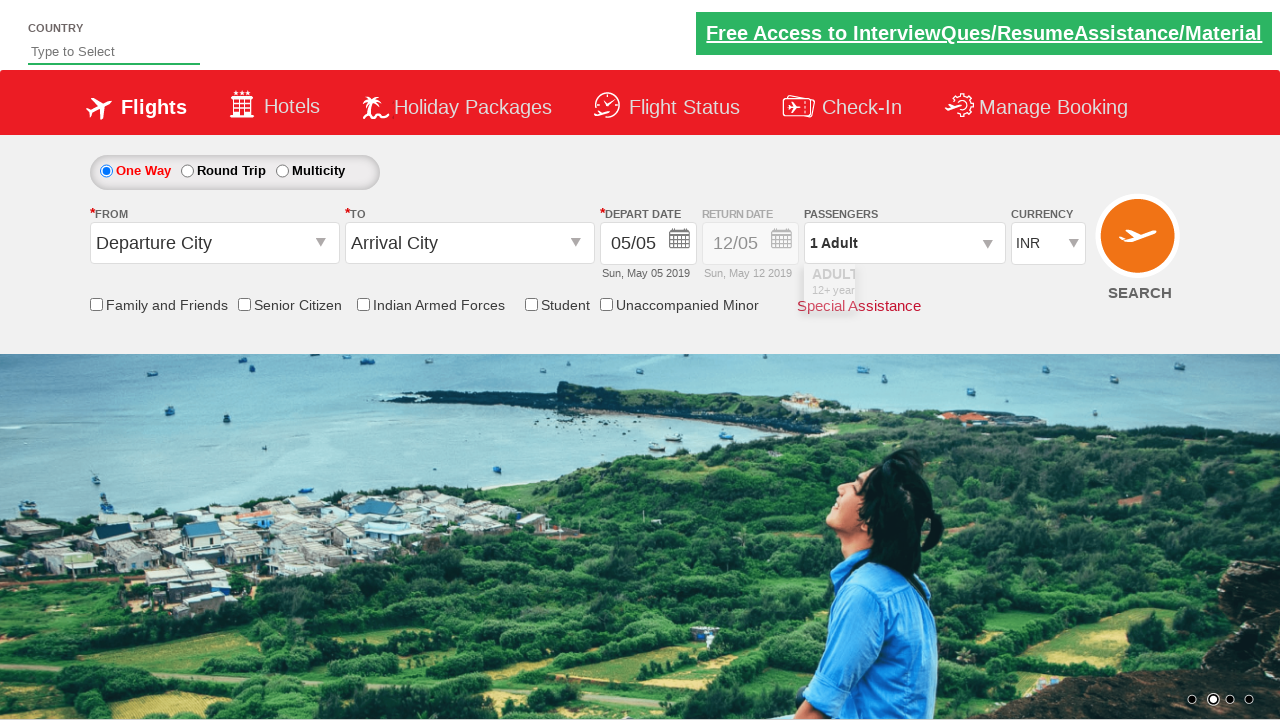

Waited for dropdown to become visible
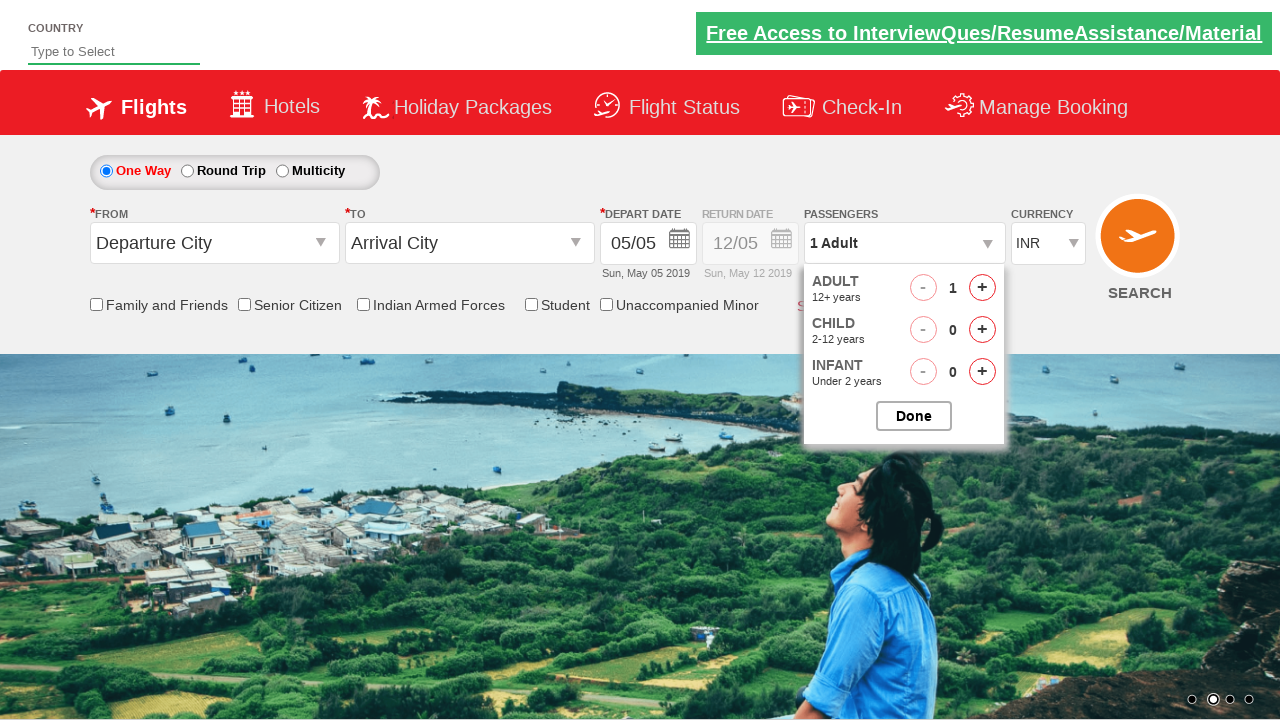

Clicked increment adult button (iteration 1/3) at (982, 288) on #hrefIncAdt
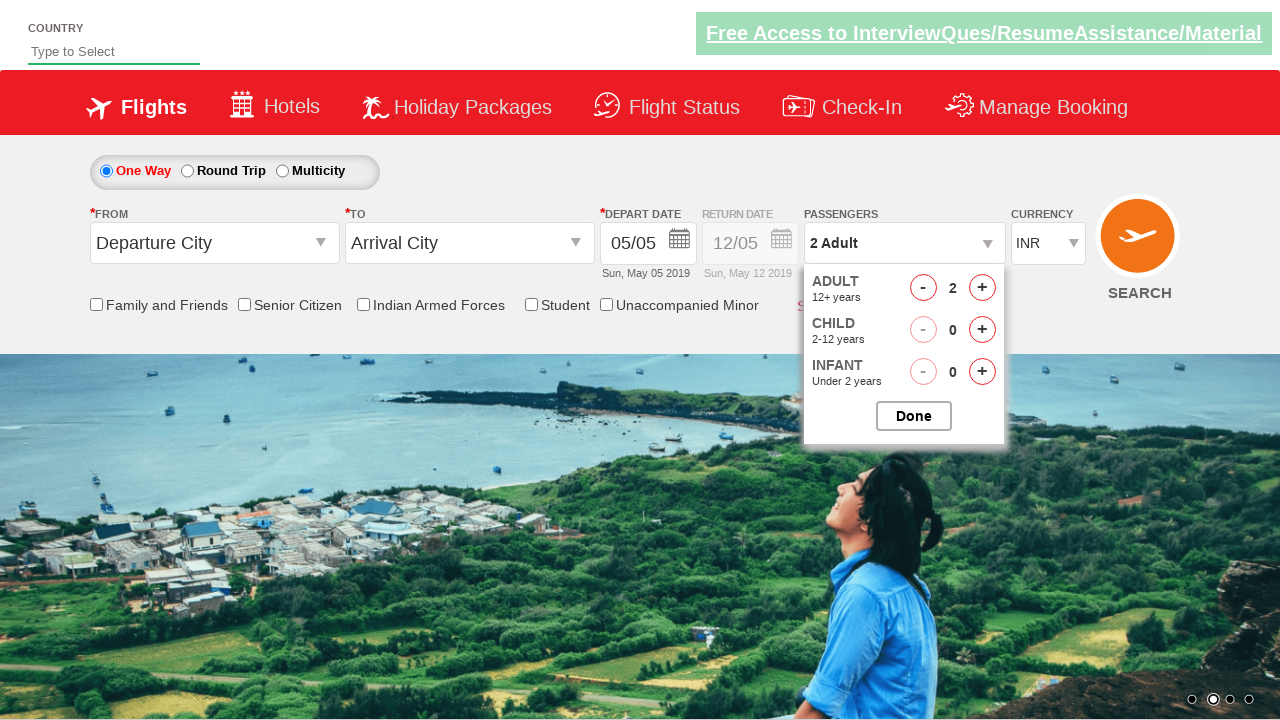

Clicked increment adult button (iteration 2/3) at (982, 288) on #hrefIncAdt
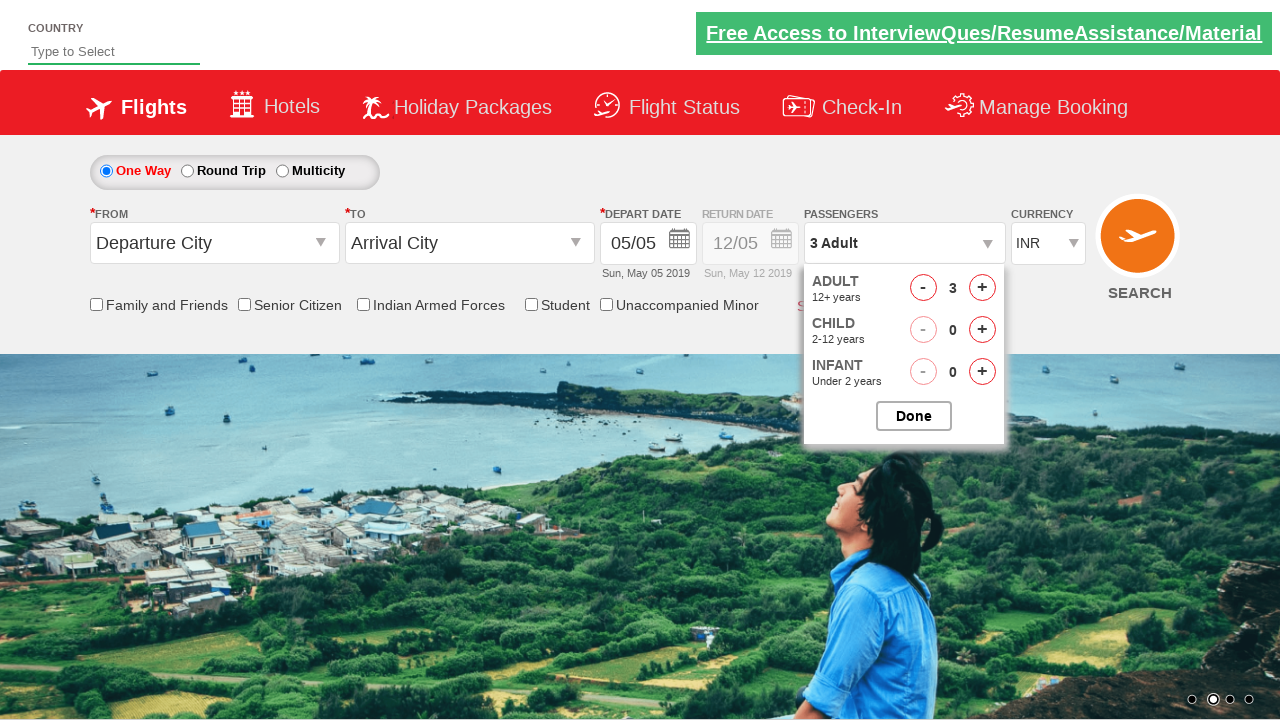

Clicked increment adult button (iteration 3/3) at (982, 288) on #hrefIncAdt
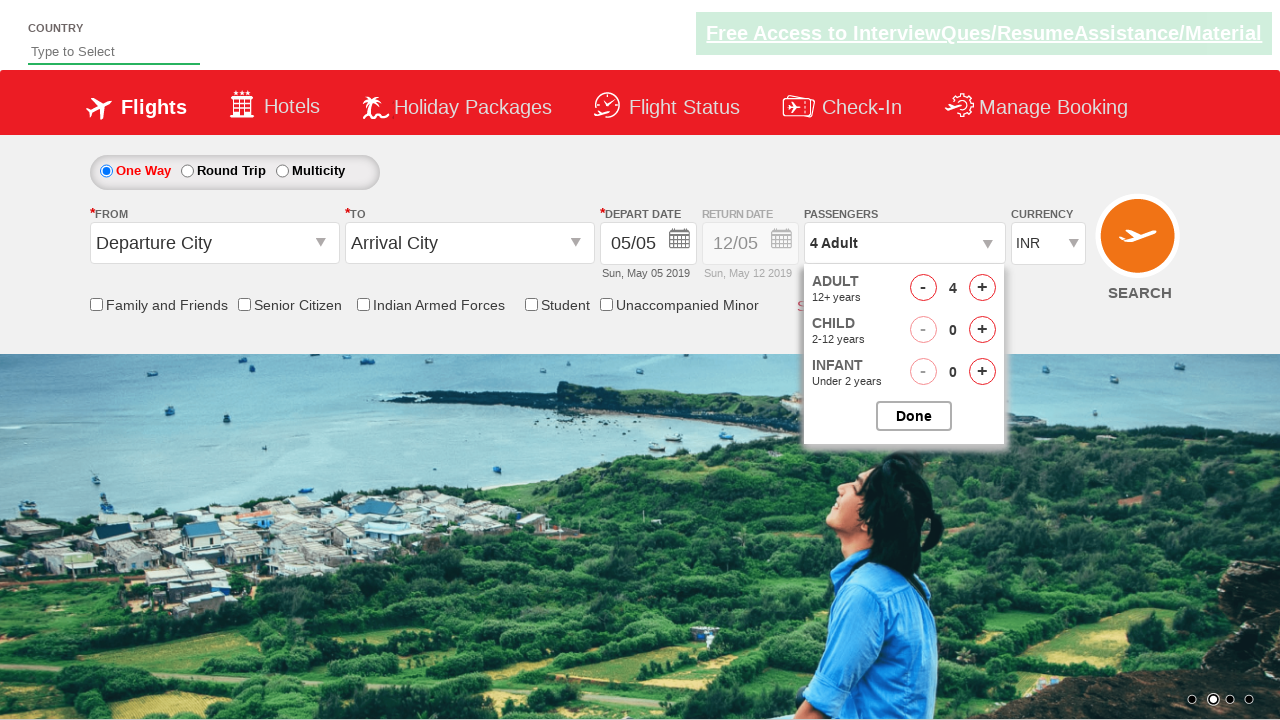

Verified passenger info dropdown element is present after incrementing adults
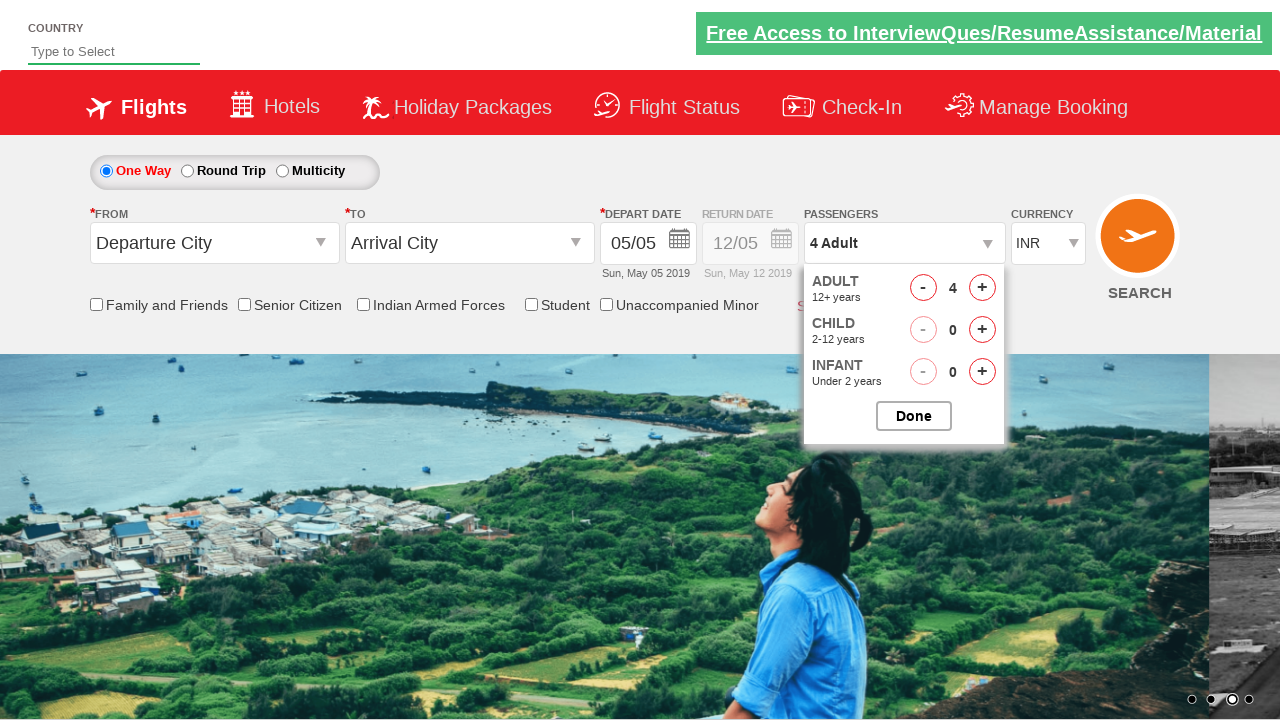

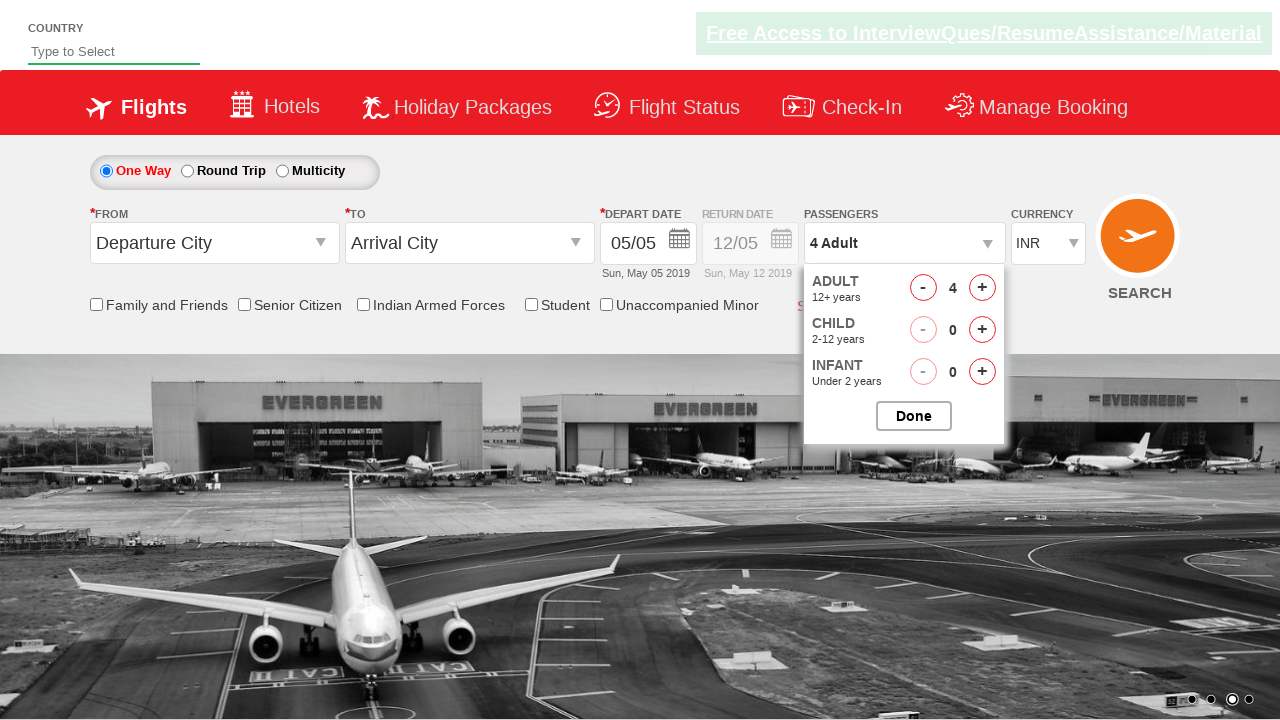